Tests a math problem page by reading an input value, calculating the answer using a logarithmic formula, filling in the result, checking required checkboxes, and submitting the form to verify a success alert.

Starting URL: http://suninjuly.github.io/math.html

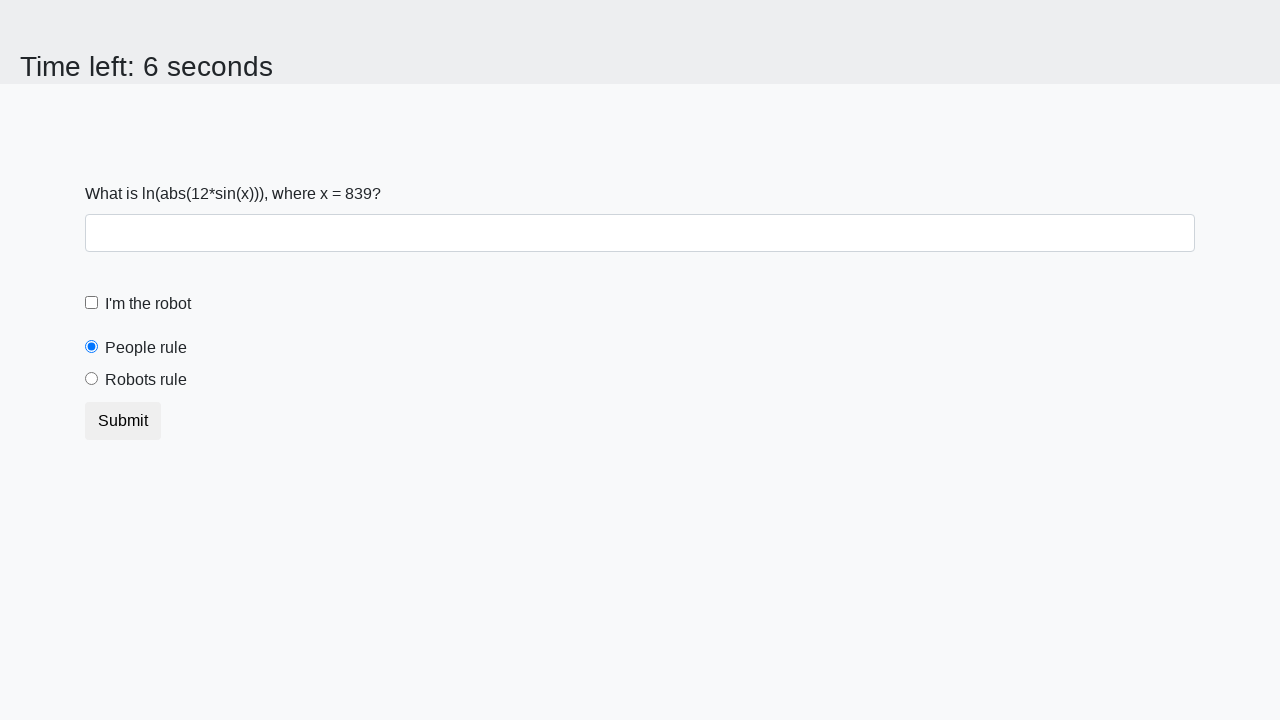

Located the x value input element
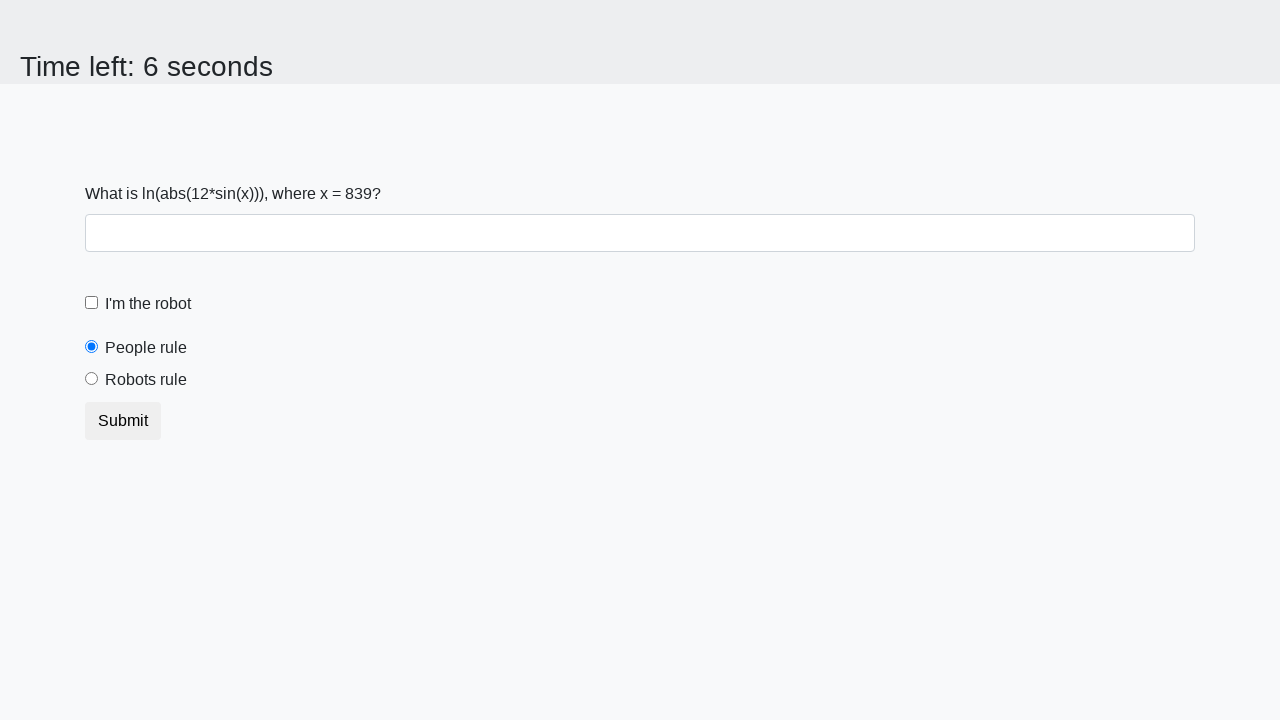

Retrieved x value from page: 839
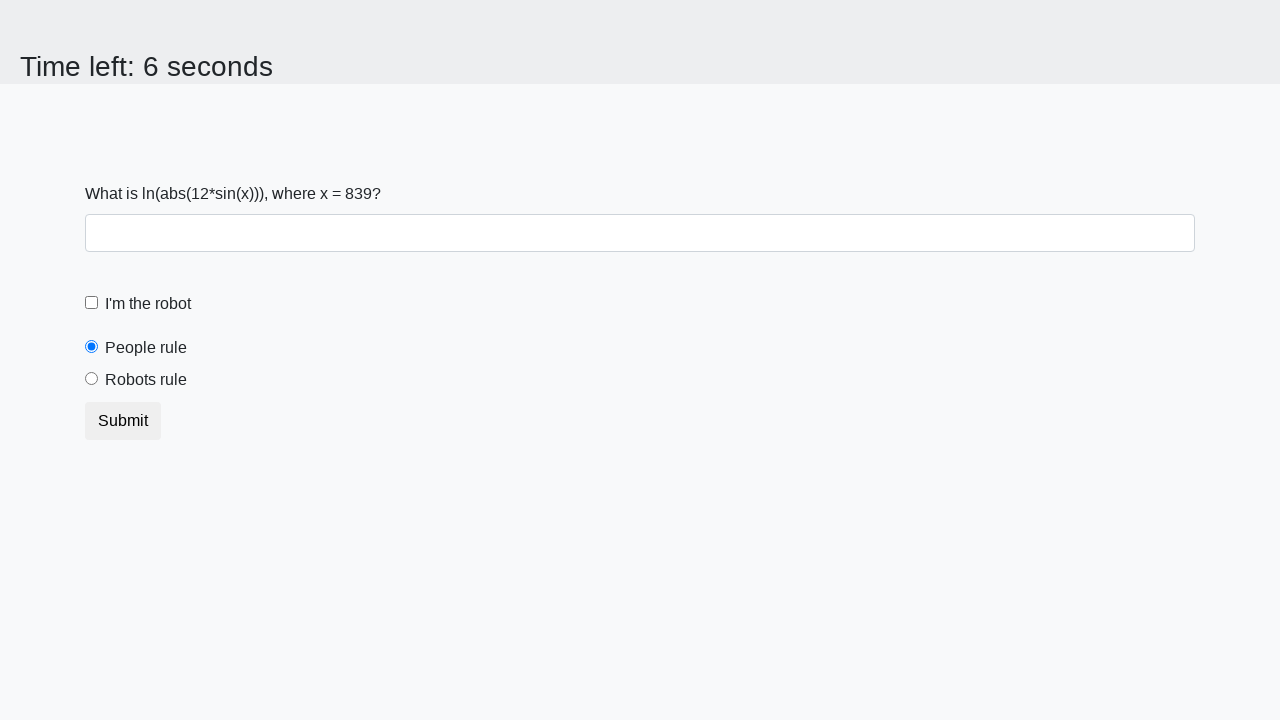

Converted x value to float: 839.0
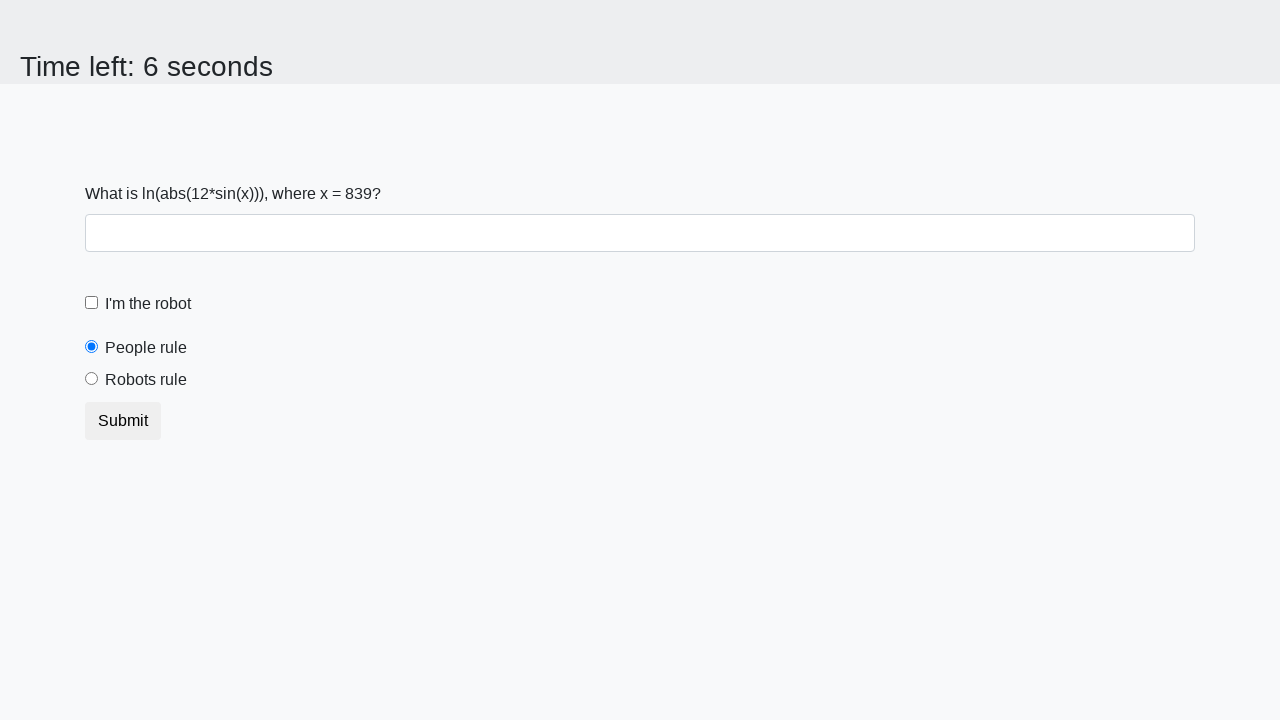

Calculated logarithmic formula result: ln(|12*sin(839.0)|) = 0.8425970410740868
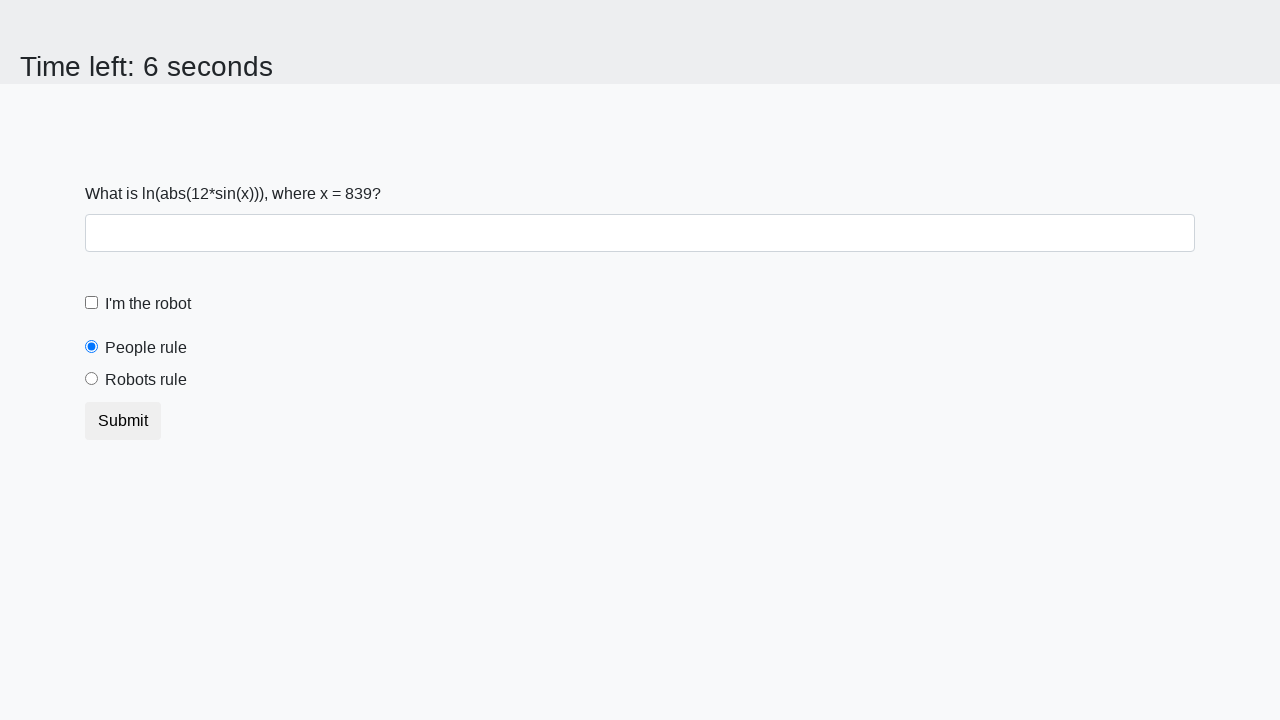

Filled answer field with calculated value: 0.8425970410740868 on #answer
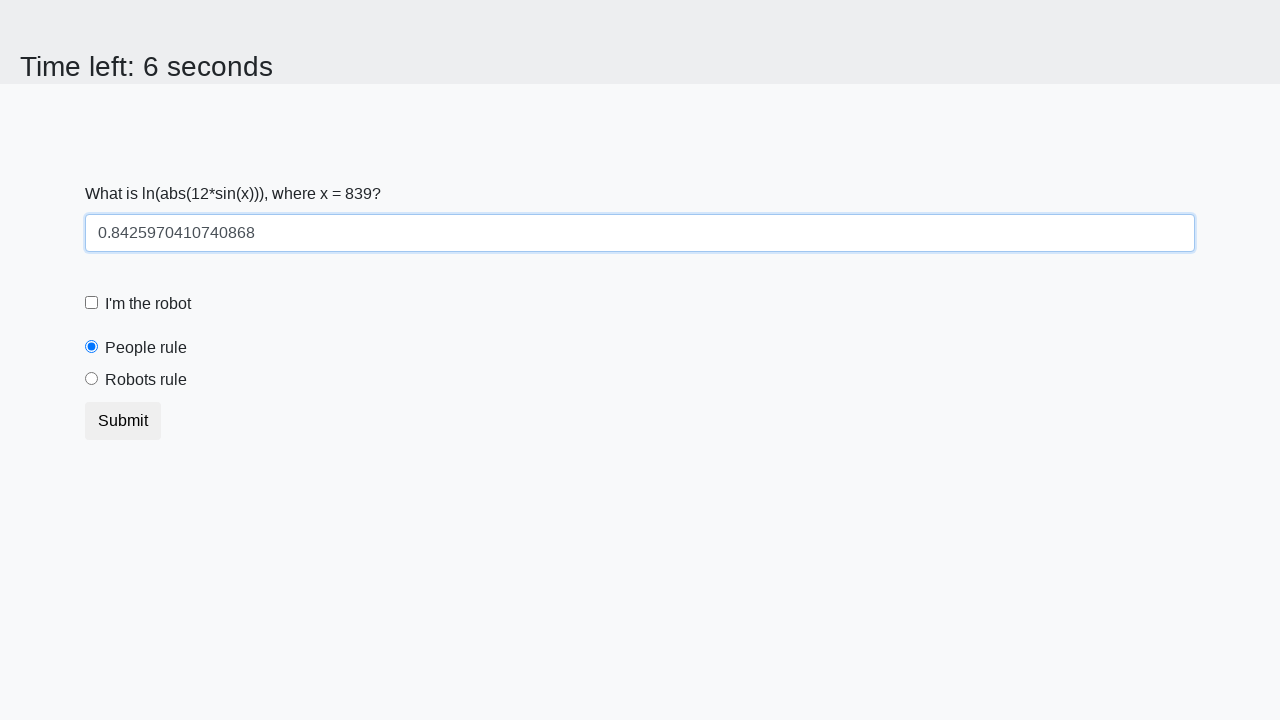

Clicked the robot checkbox at (92, 303) on #robotCheckbox
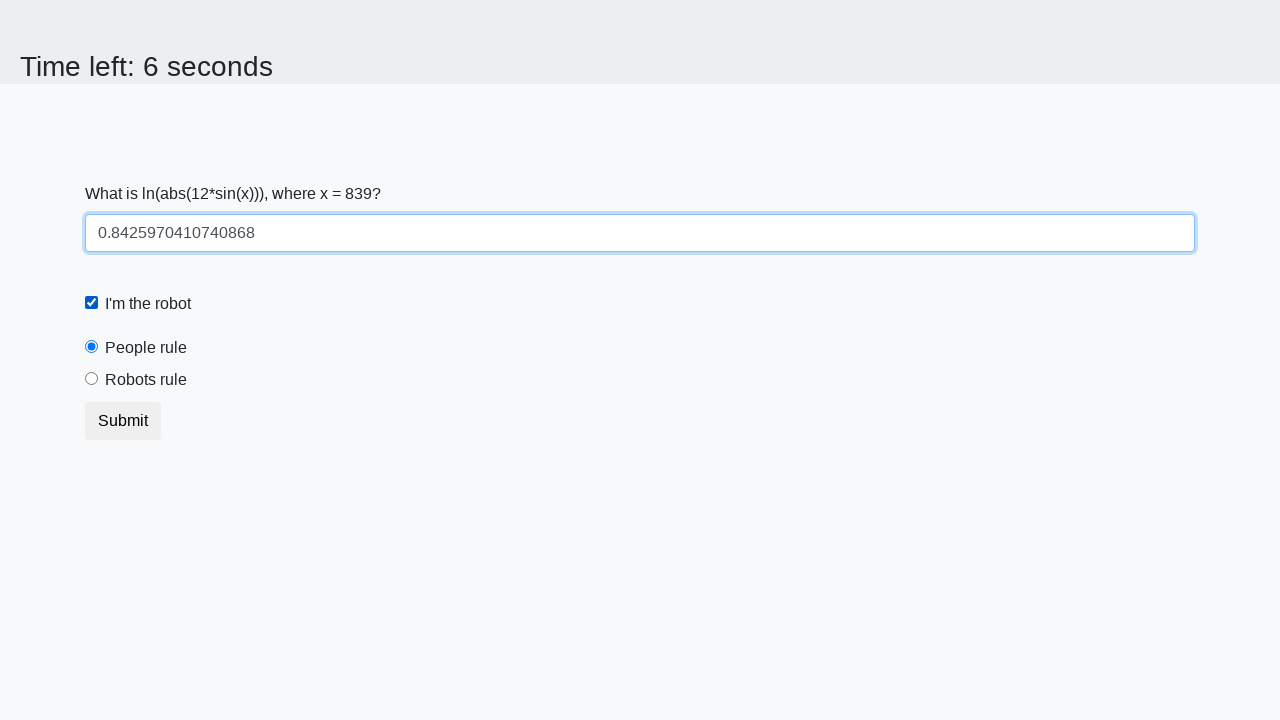

Clicked the robots rule checkbox at (92, 379) on #robotsRule
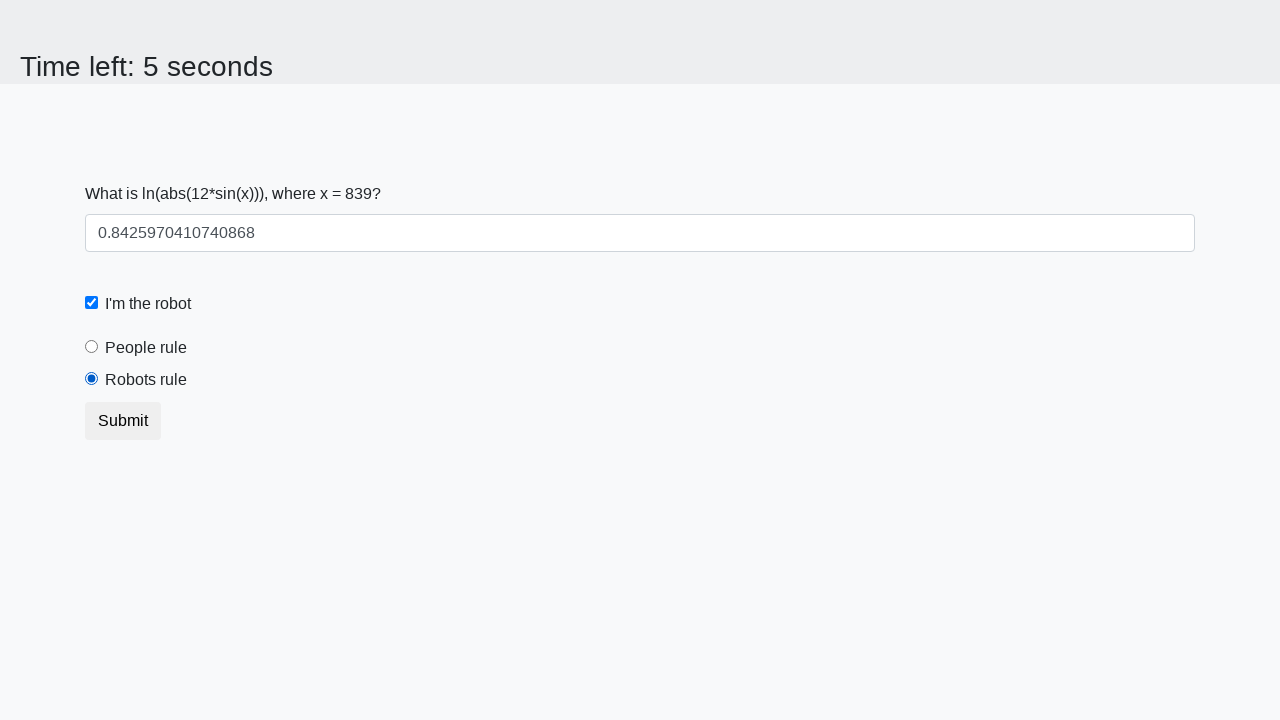

Clicked the submit button at (123, 421) on button.btn
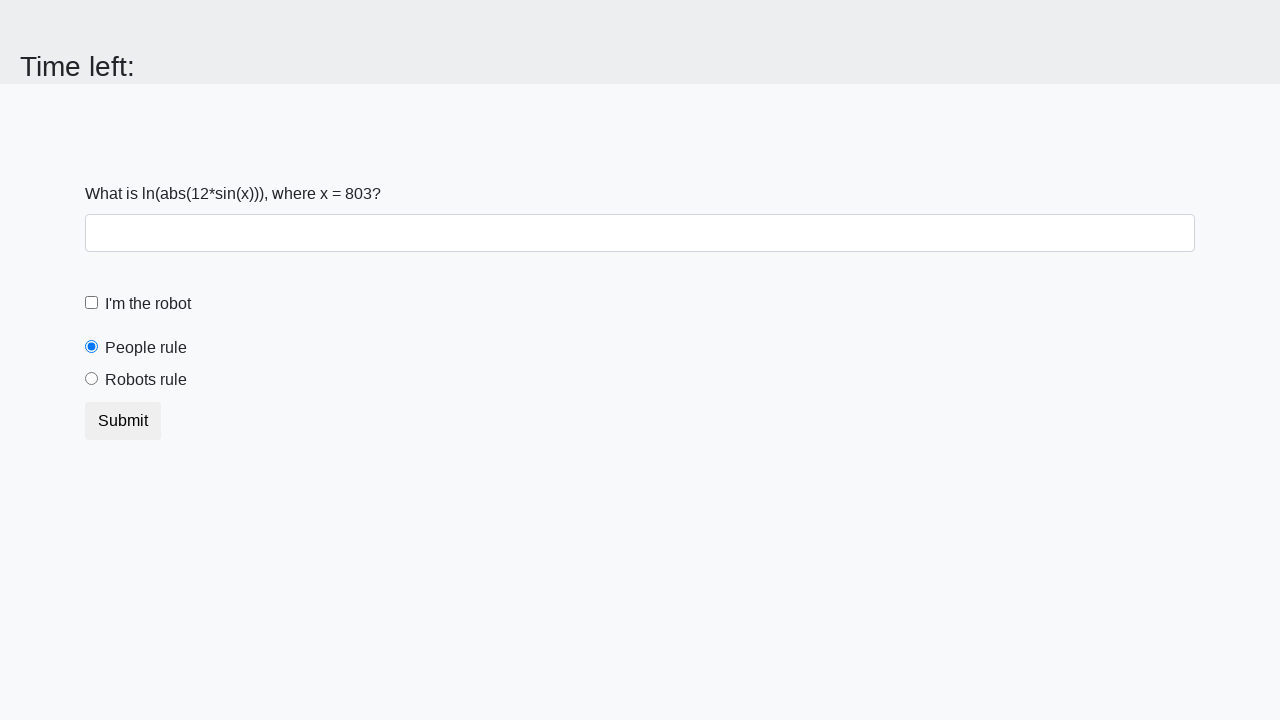

Set up alert dialog handler to accept dialogs
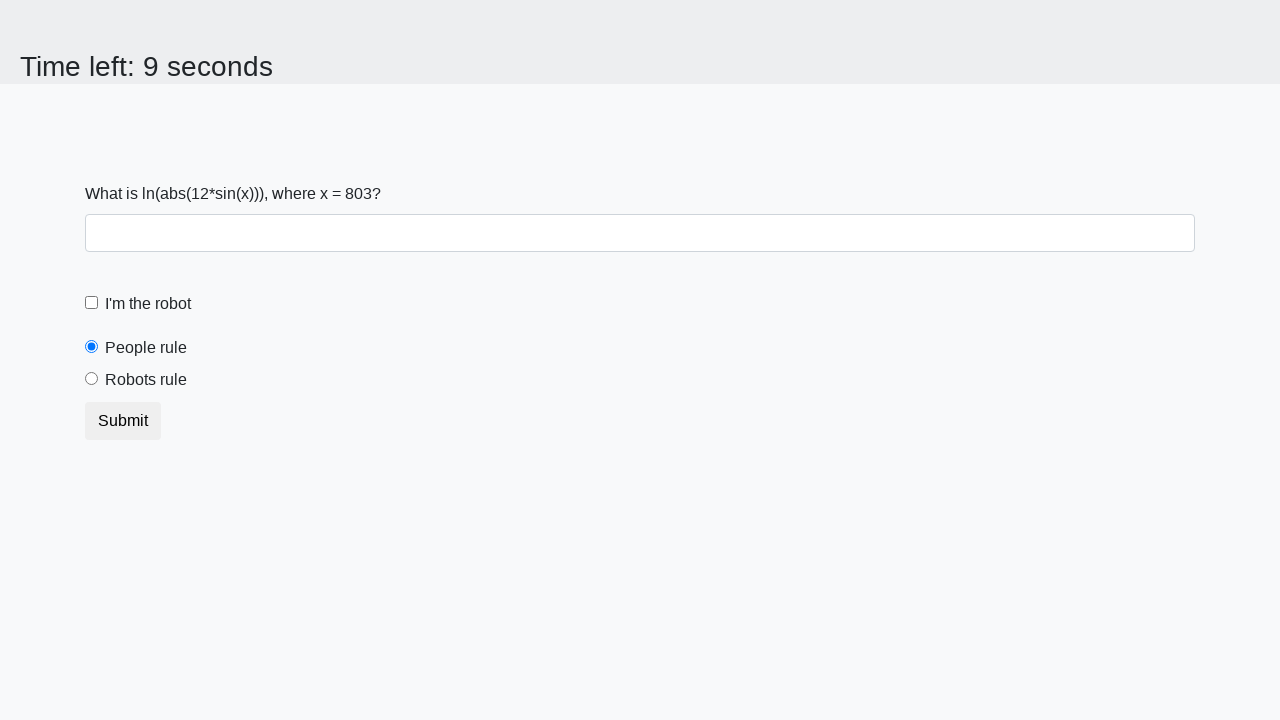

Waited for alert processing and form submission
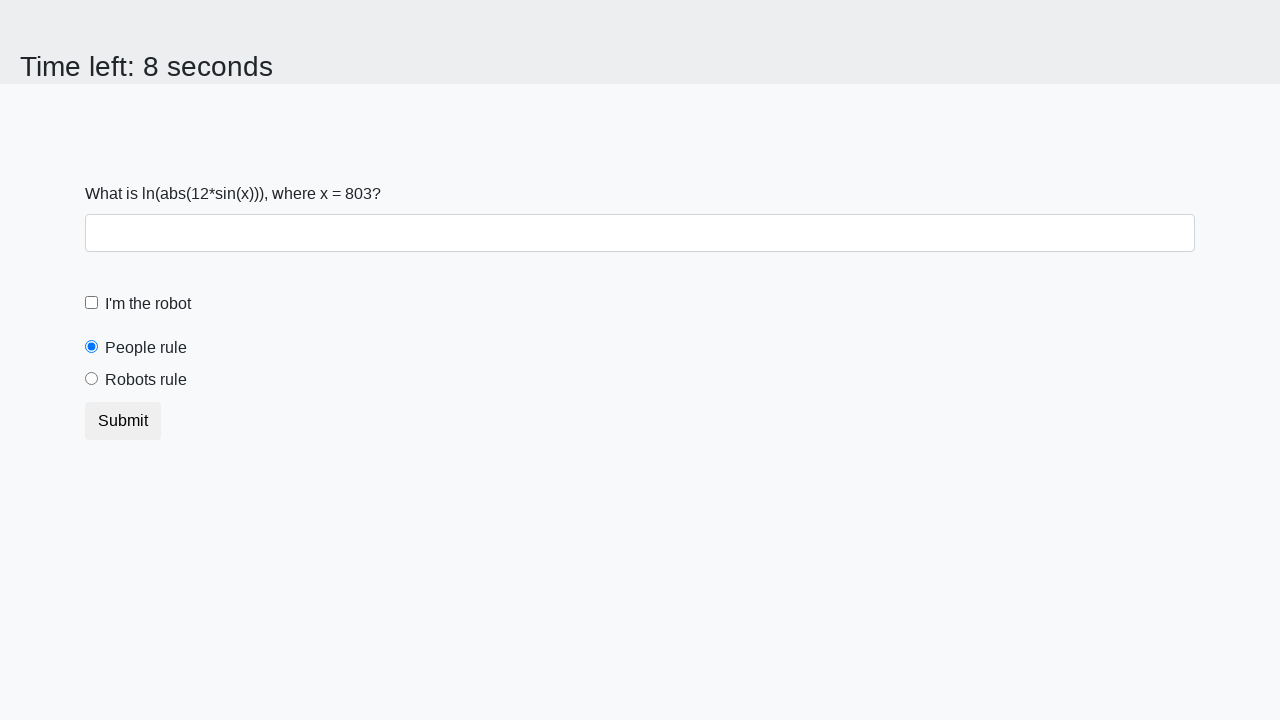

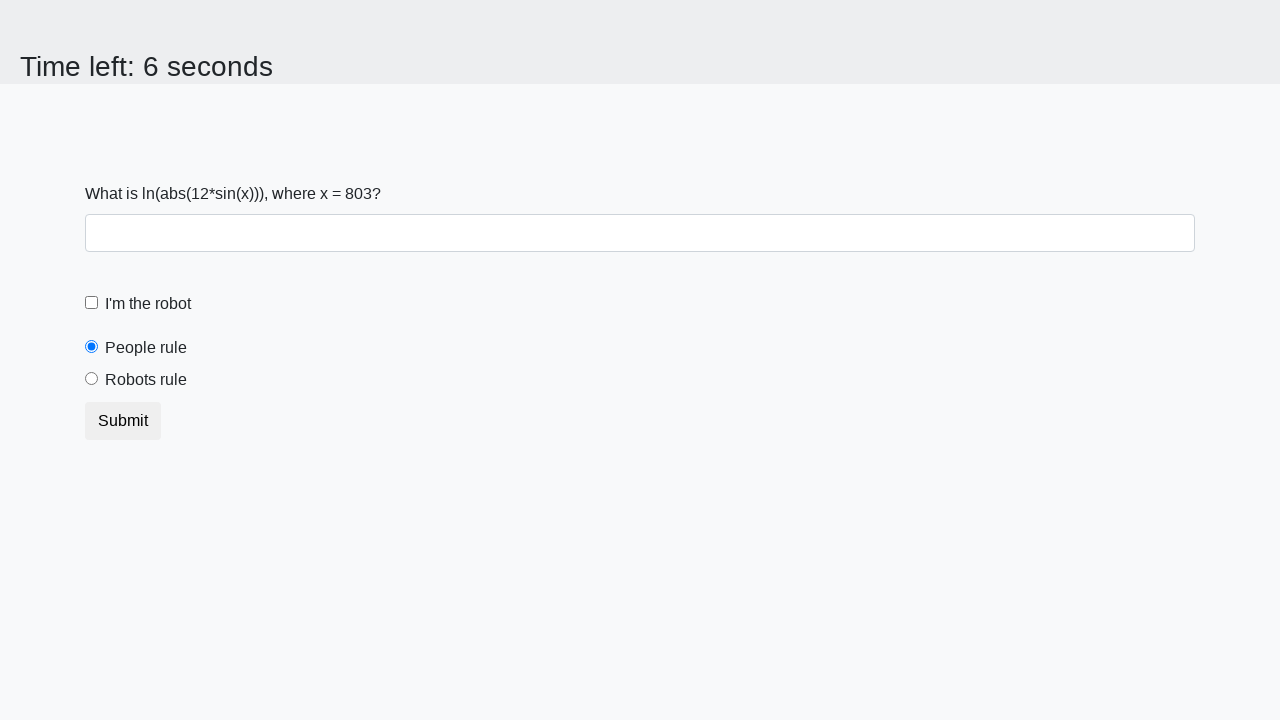